Navigates to the ZLTI homepage and verifies that anchor links are present on the page.

Starting URL: http://www.zlti.com

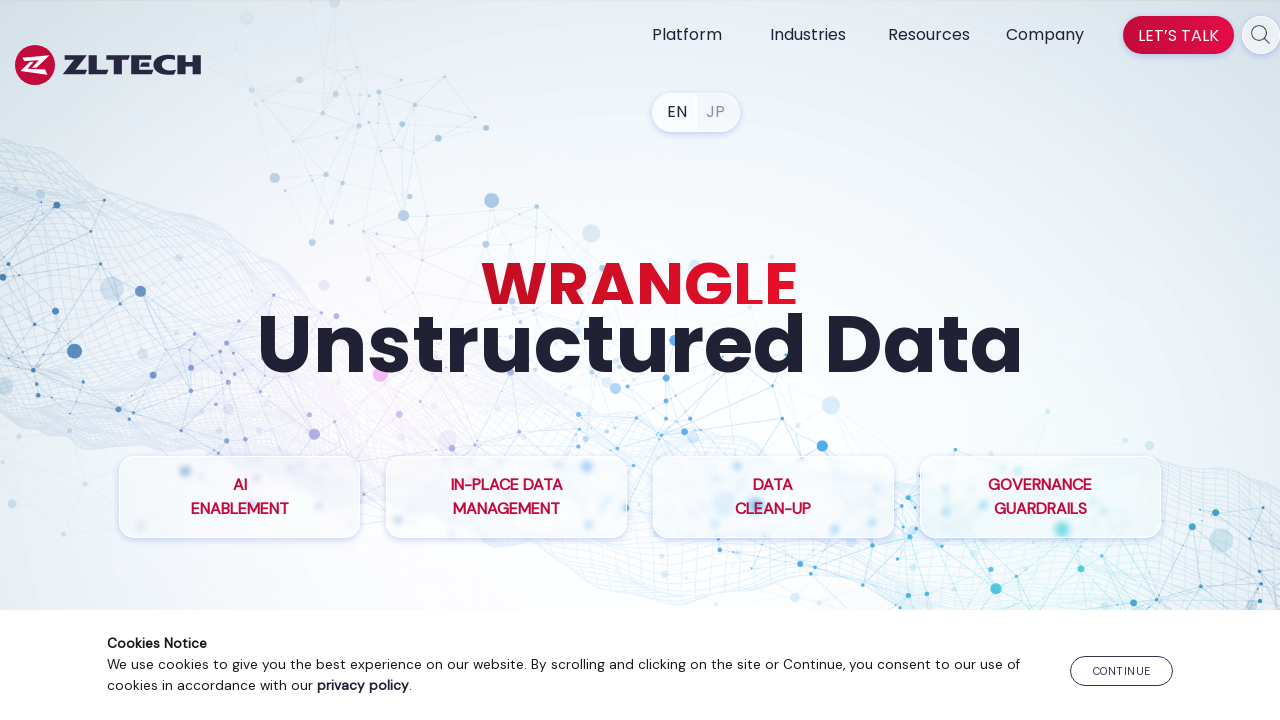

Navigated to ZLTI homepage at http://www.zlti.com
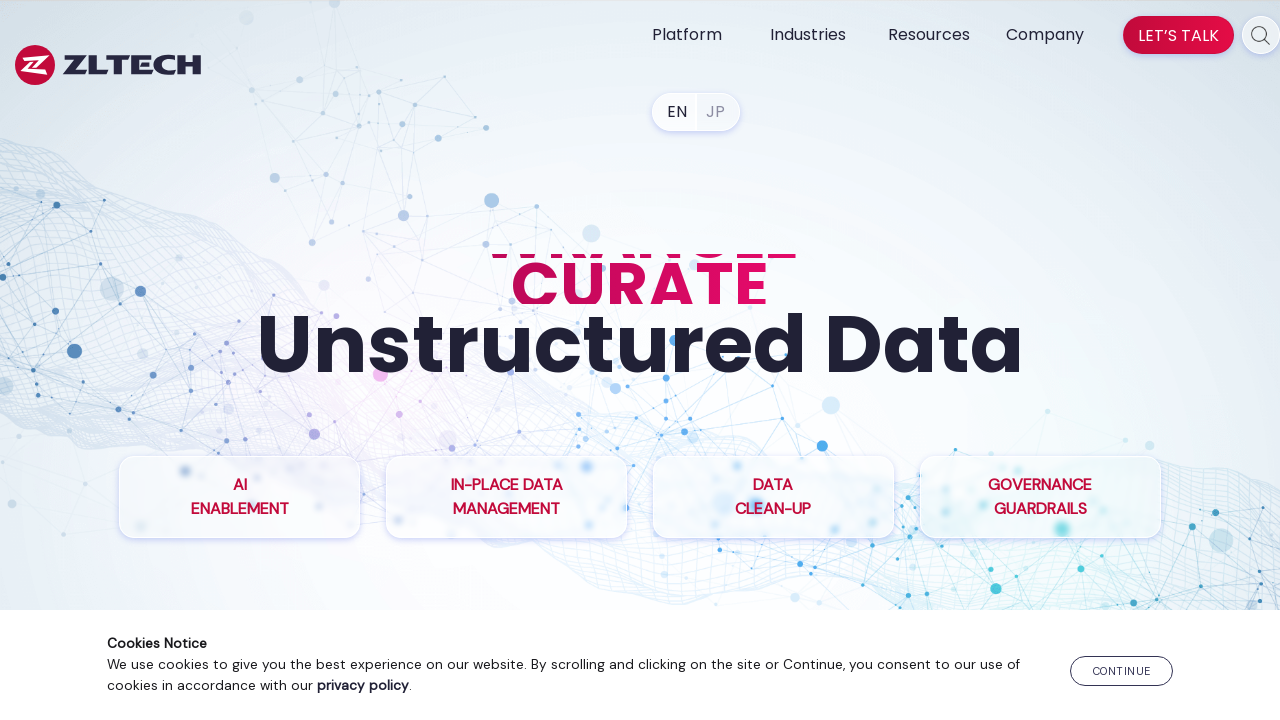

Page fully loaded and network idle
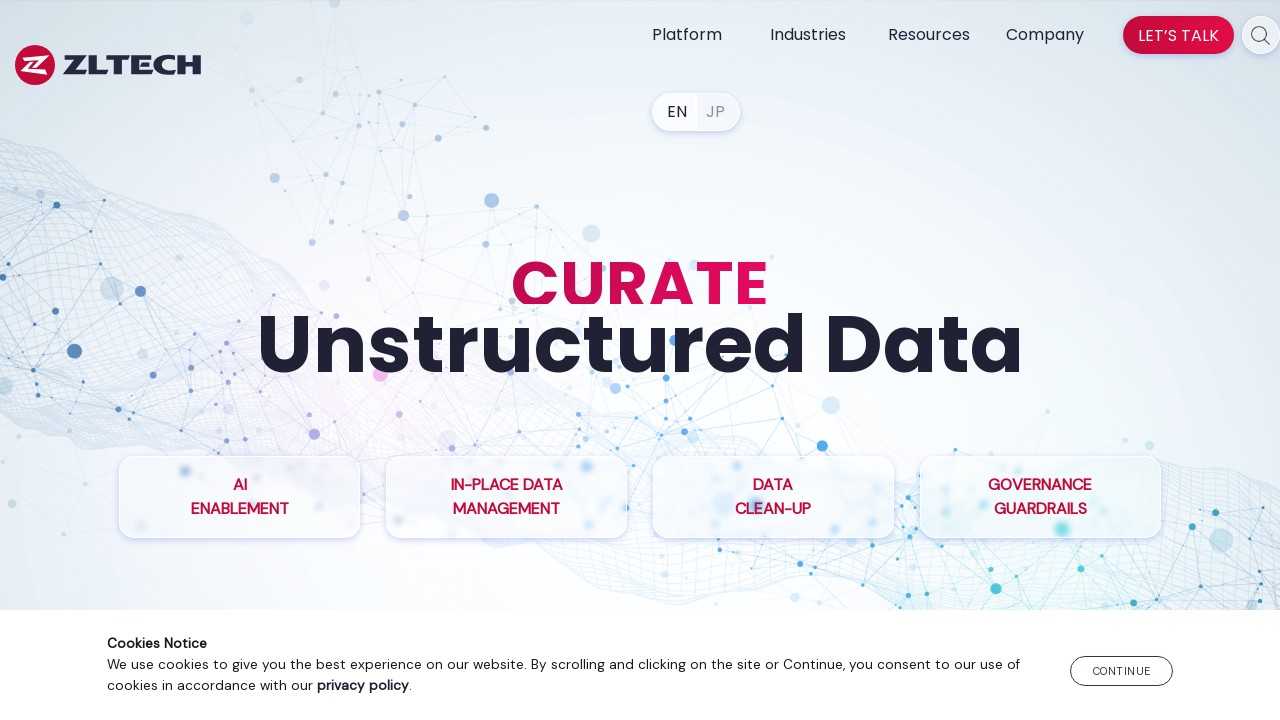

Anchor links are present and attached to the page
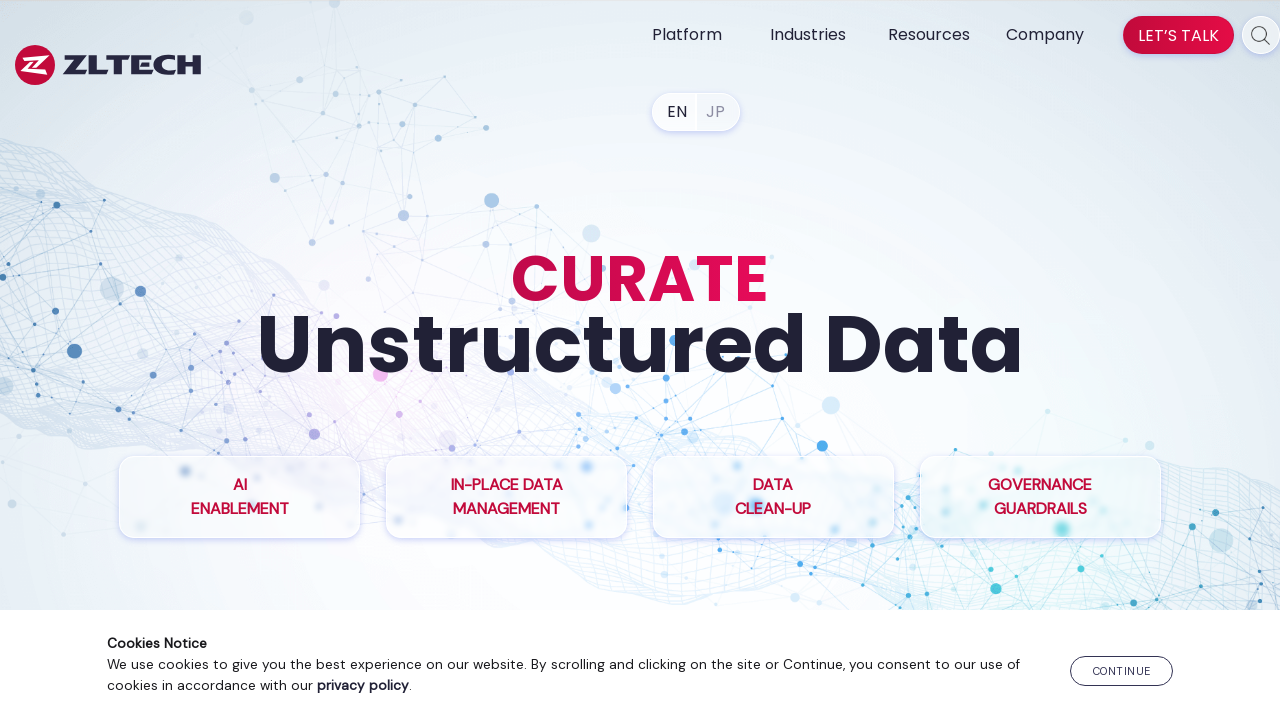

Located all anchor elements on the page
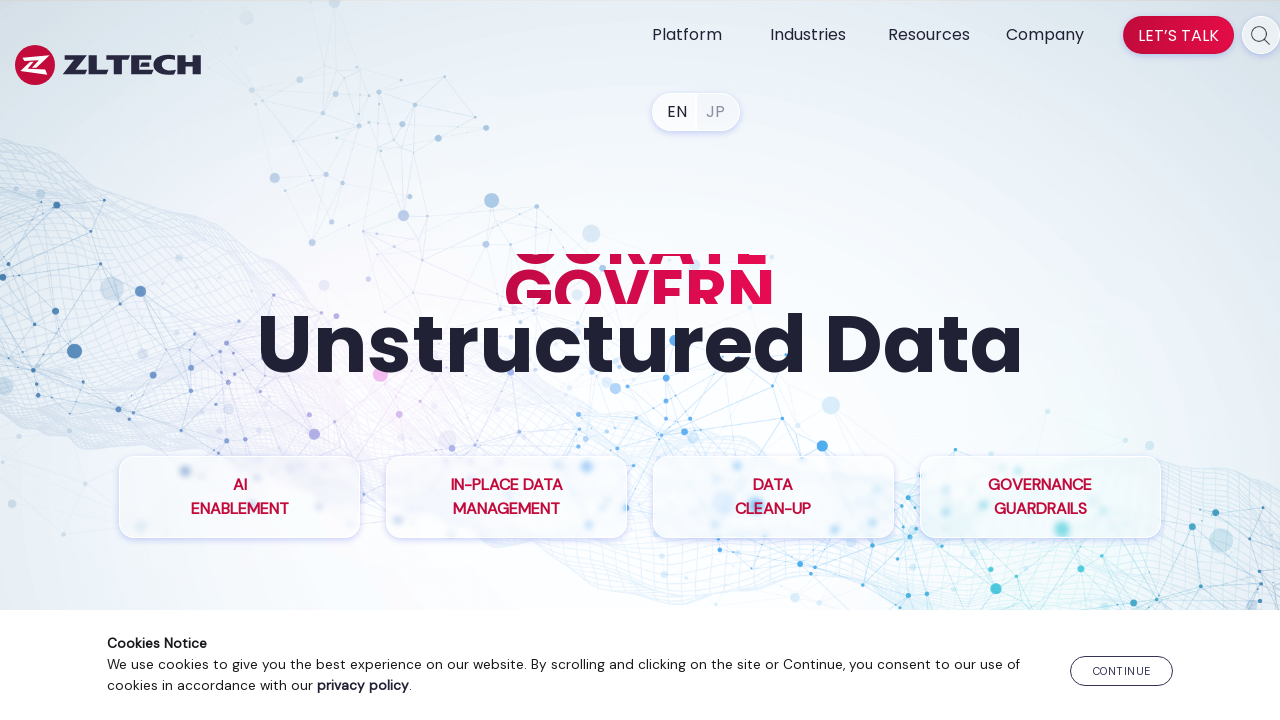

Counted 79 anchor links on the page
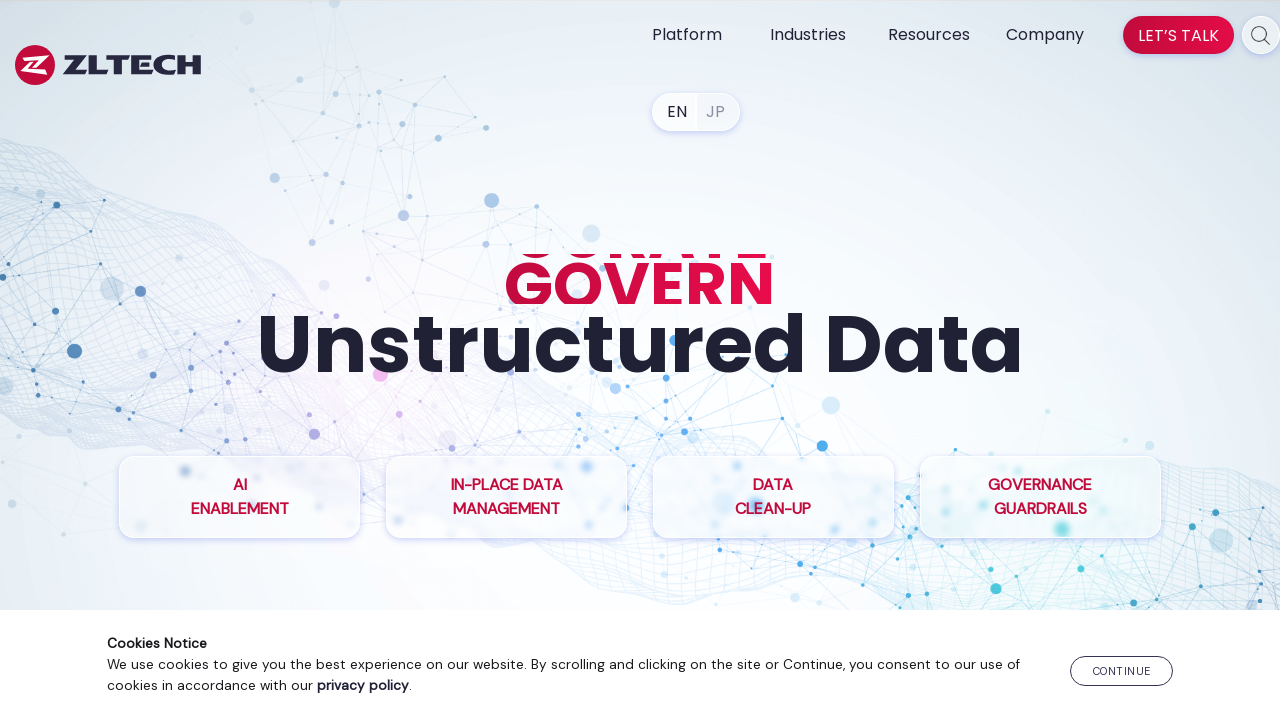

Assertion passed: at least one anchor link exists on the page
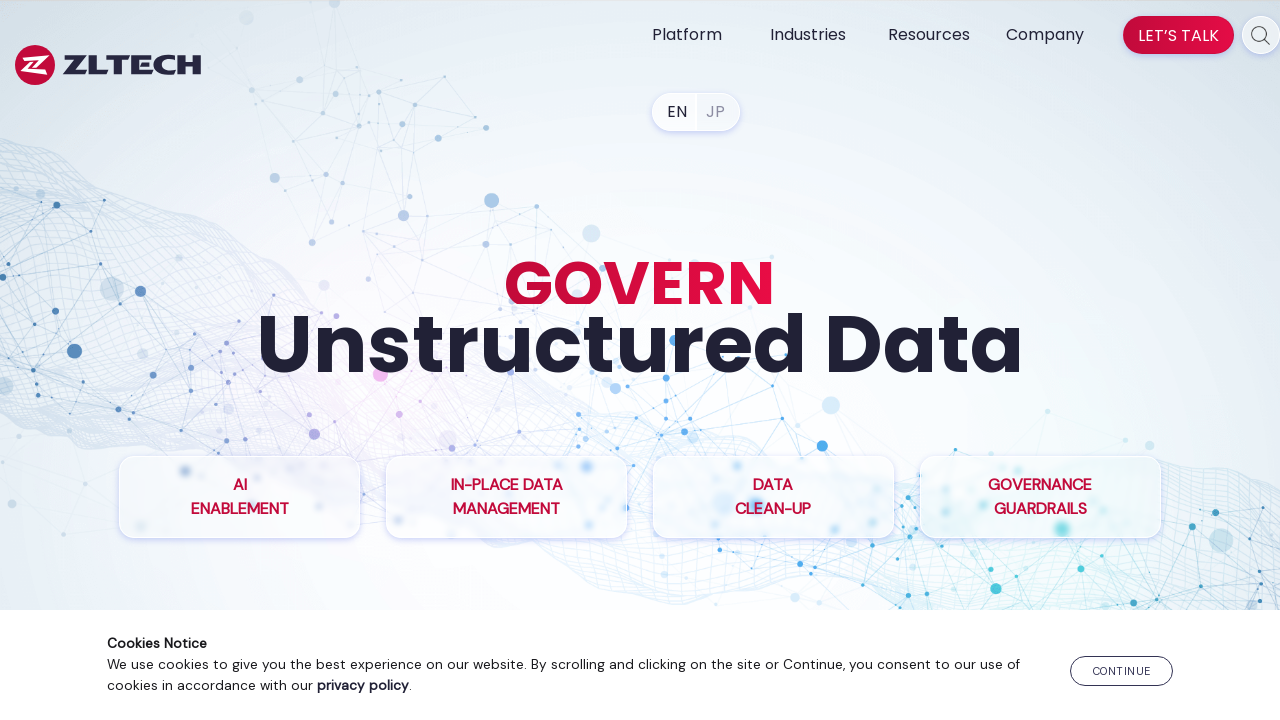

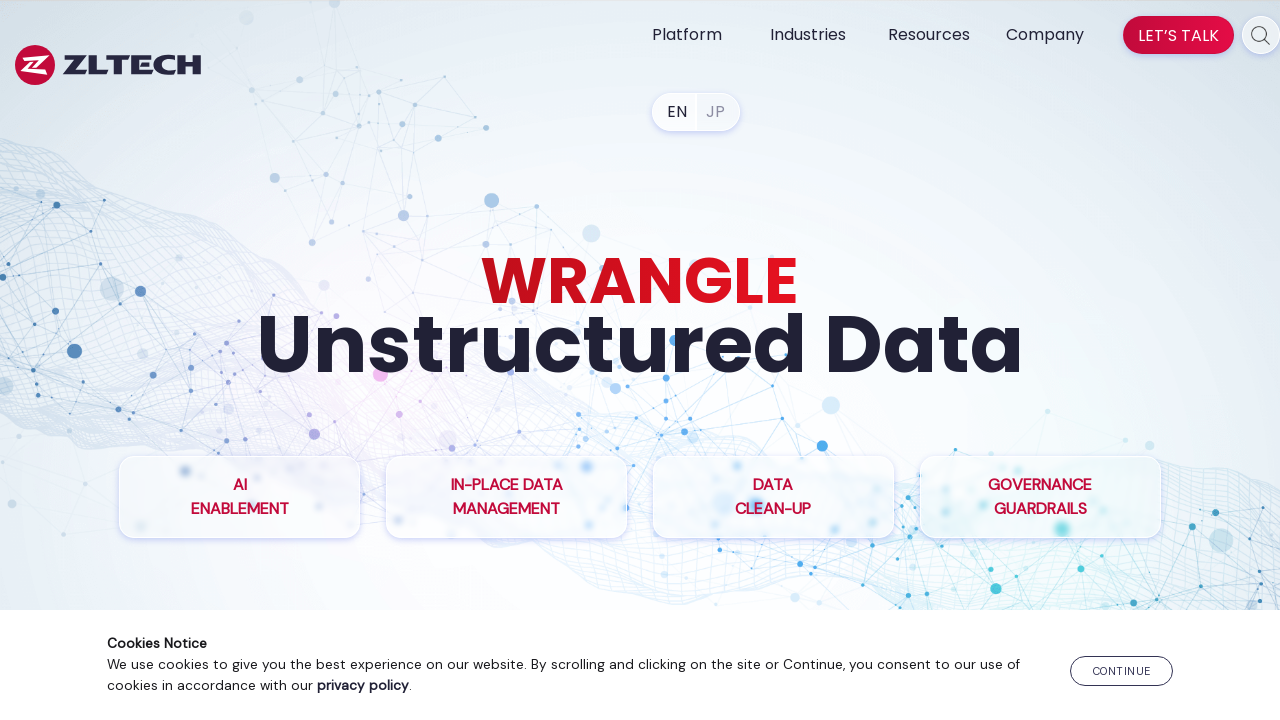